Tests scroll functionality by scrolling the page by fixed coordinates and then scrolling a specific element into view using JavaScript executor equivalent operations.

Starting URL: https://demoqa.com/

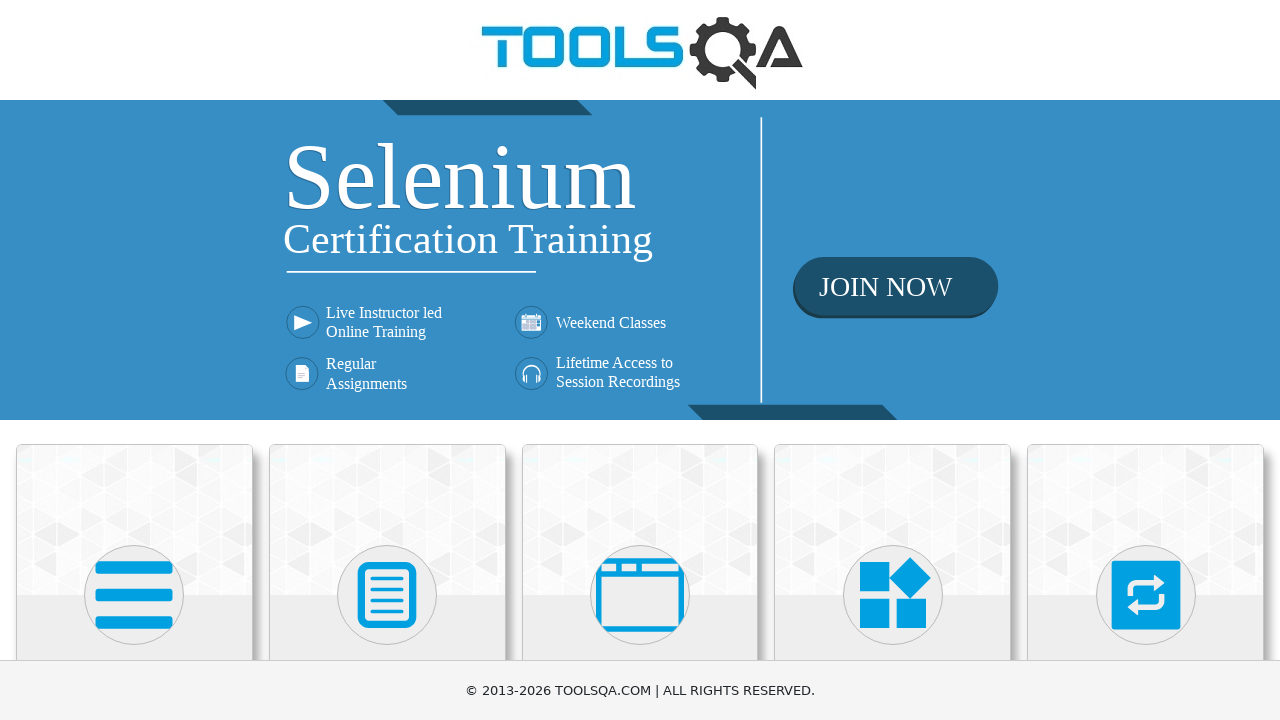

Scrolled page by 500 pixels in both x and y directions
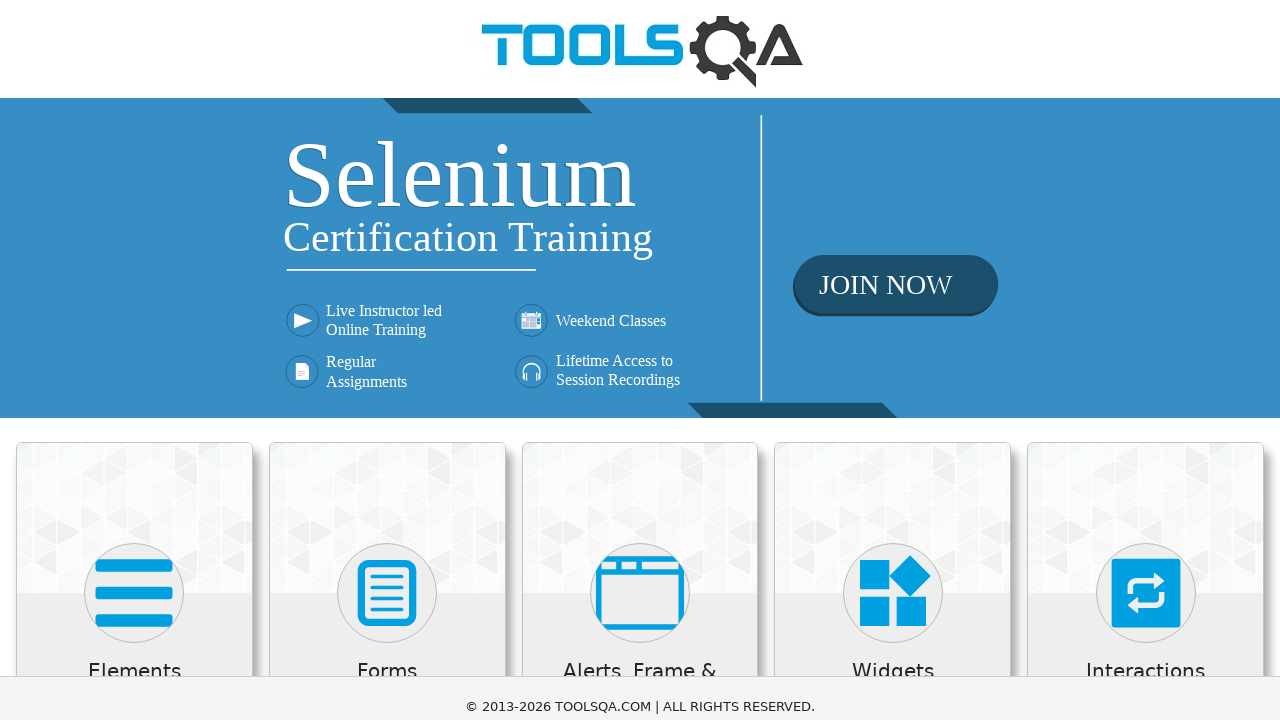

Waited 2 seconds for scroll animation to complete
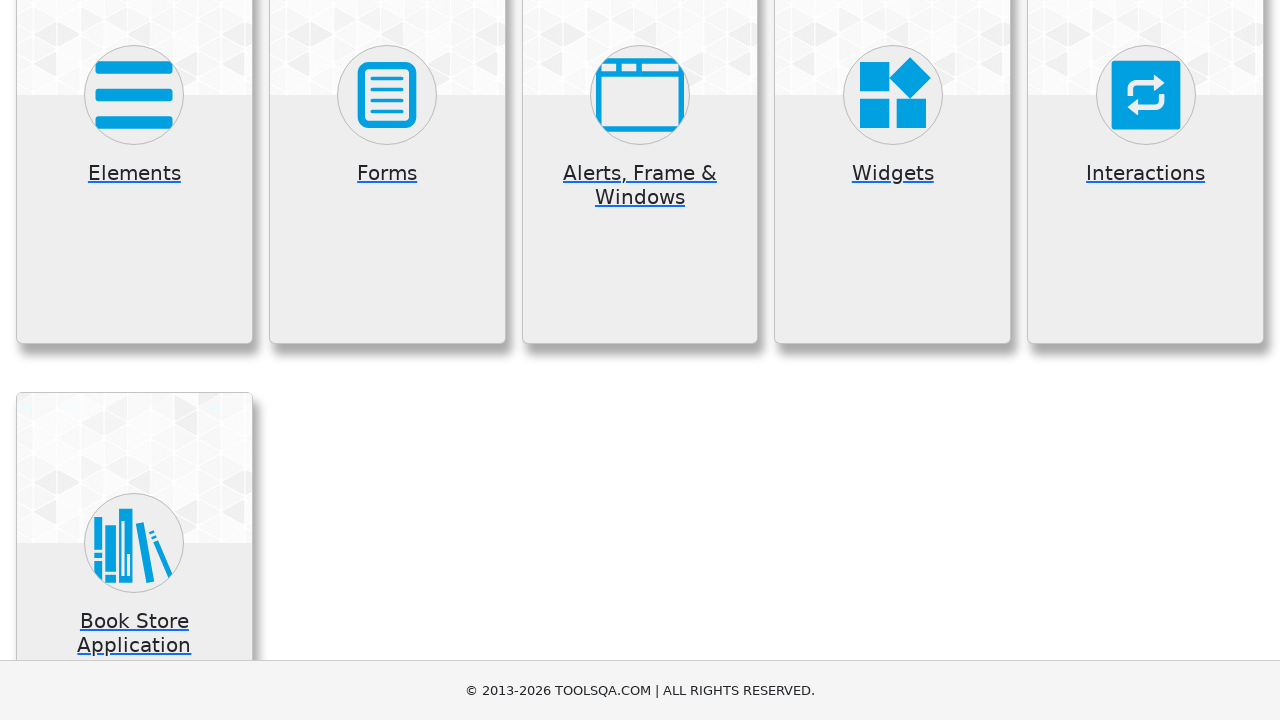

Located the DemoQA home link element
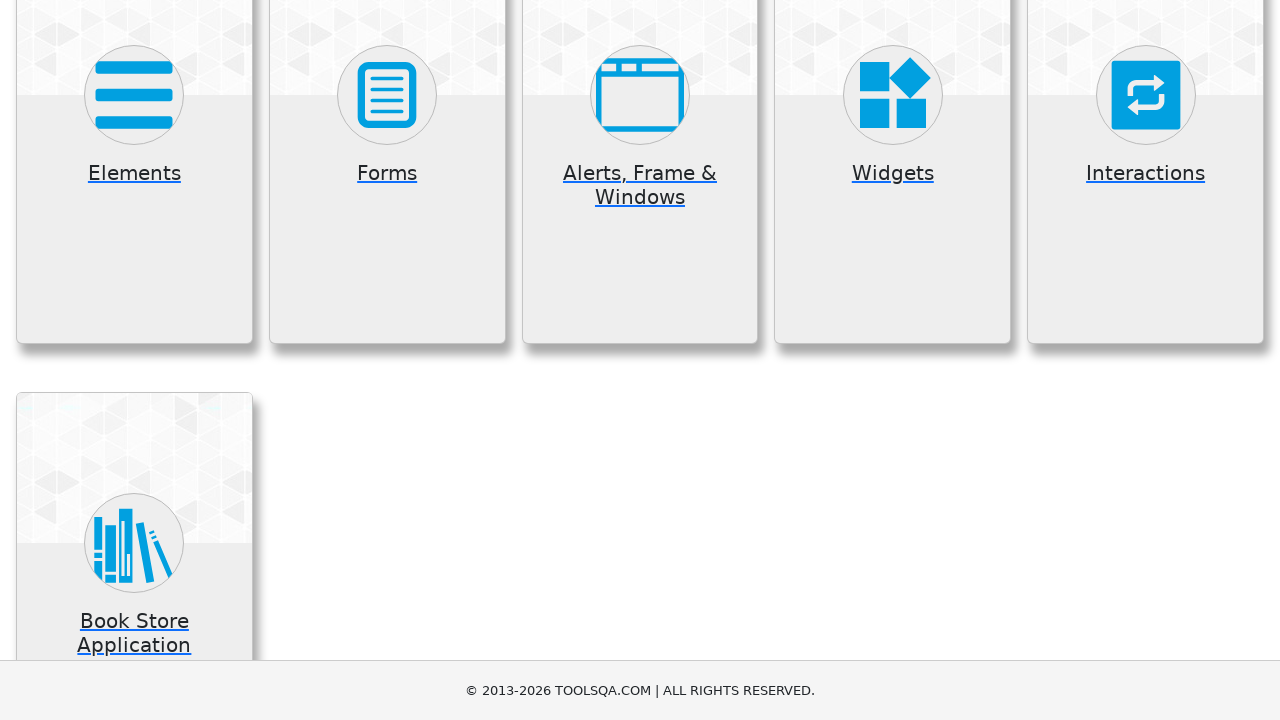

Retrieved bounding box of the element
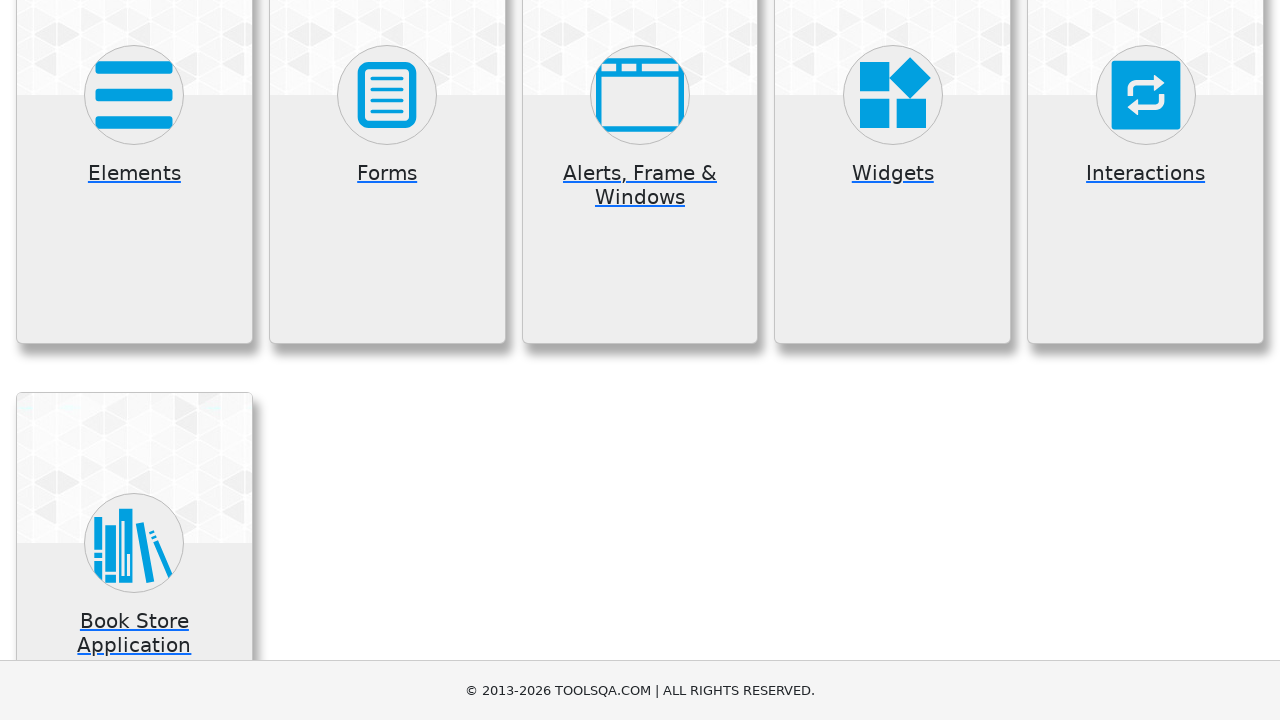

Element position determined - x: 466.5, y: -500
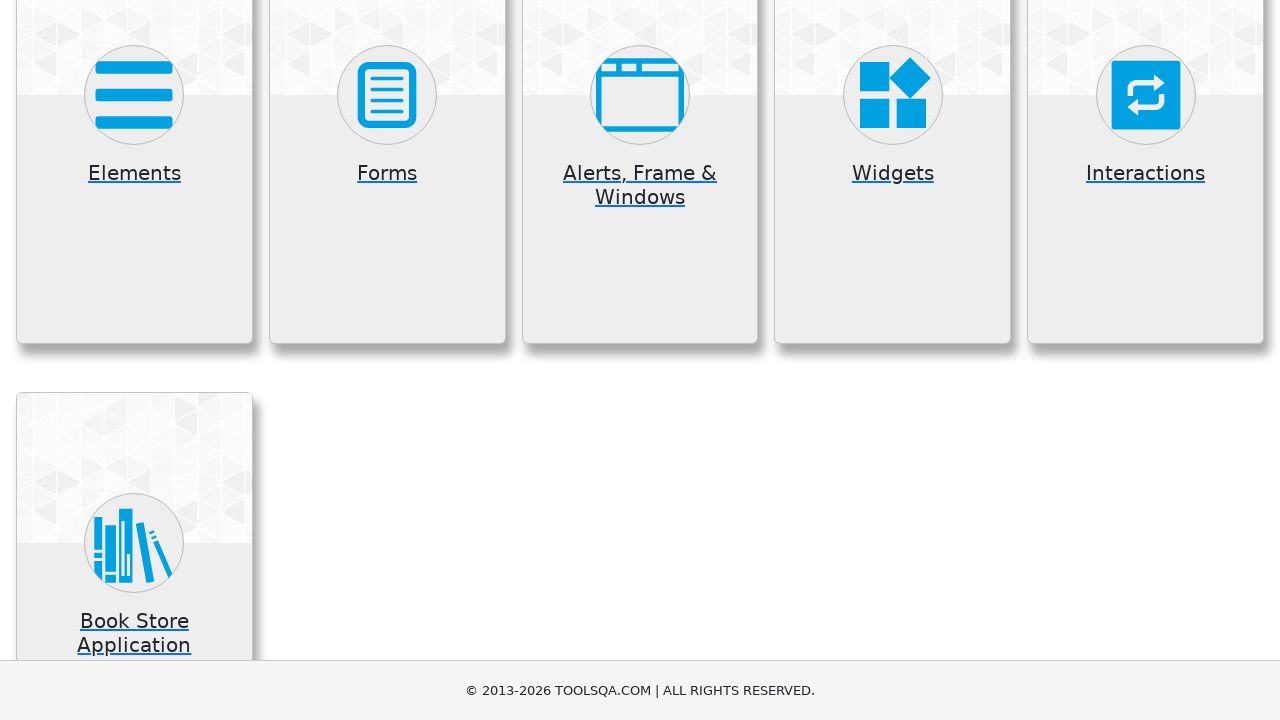

Scrolled element into view using scroll_into_view_if_needed()
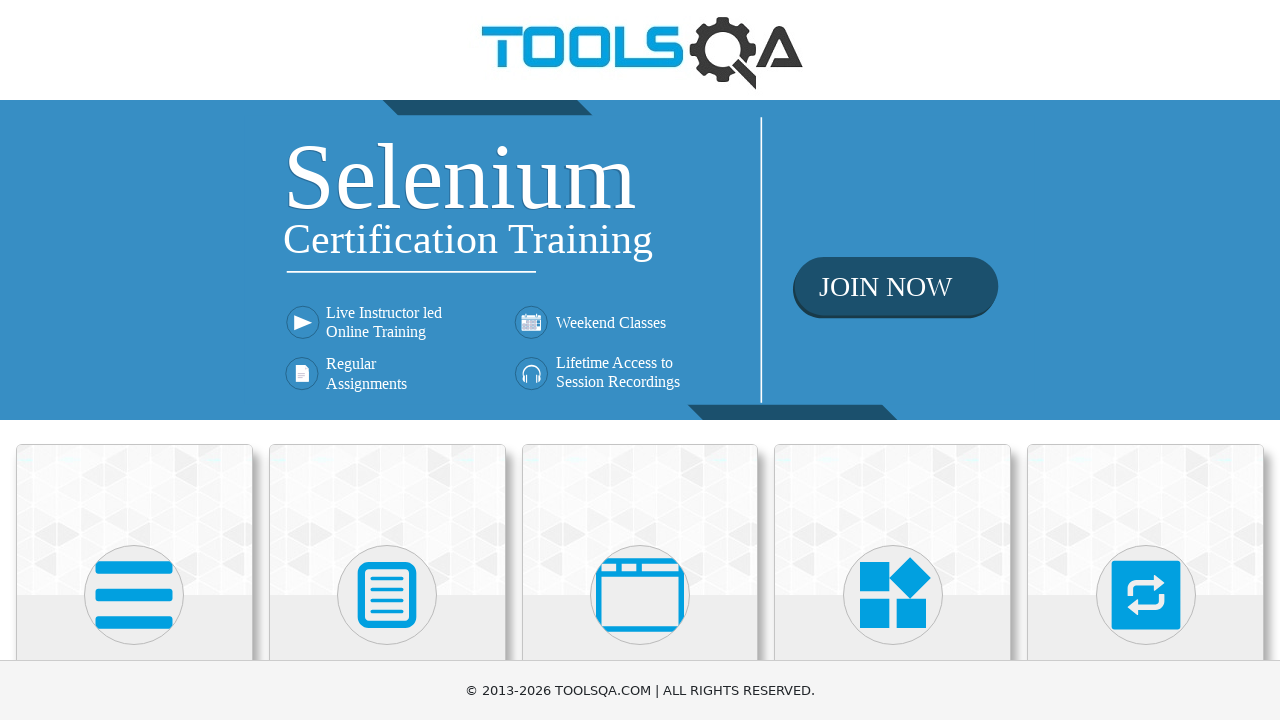

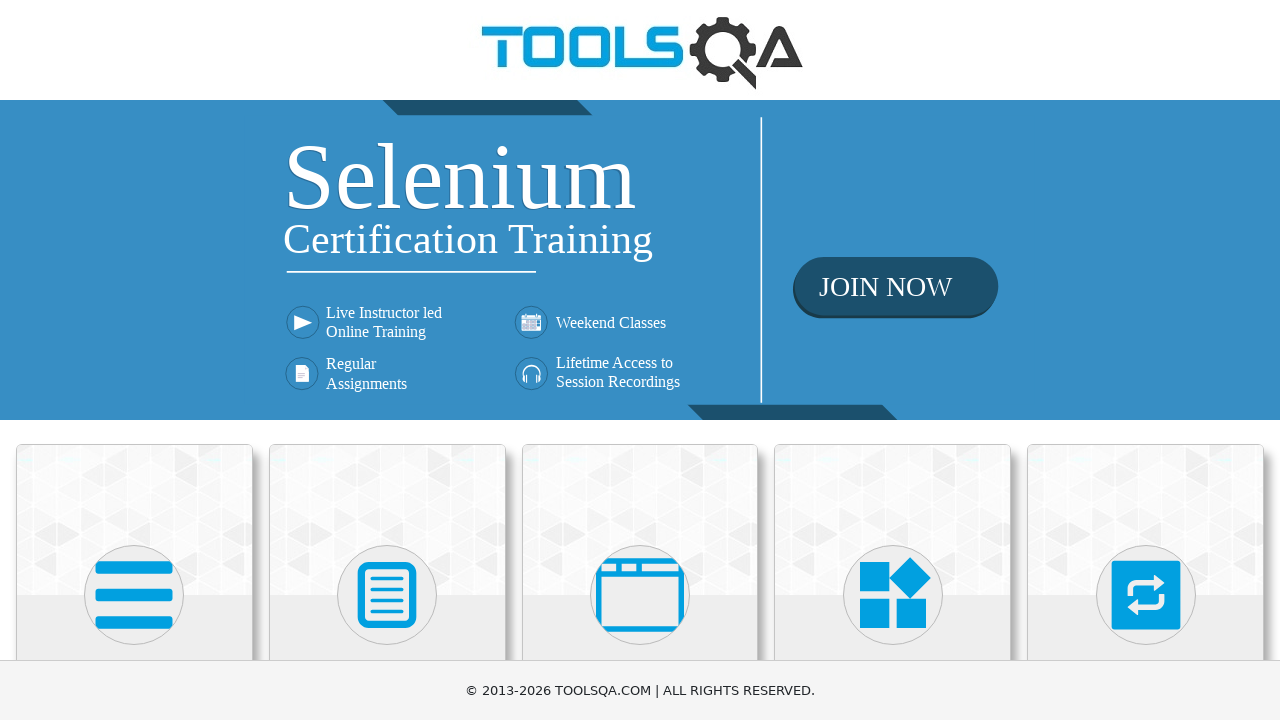